Navigates to Tesla's used Model S inventory page, scrolls to load content, and clicks on "VIEW DETAILS" button for the first available vehicle listing to view its details.

Starting URL: https://www.tesla.com/inventory/used/ms?arrangeby=plh&zip=95113

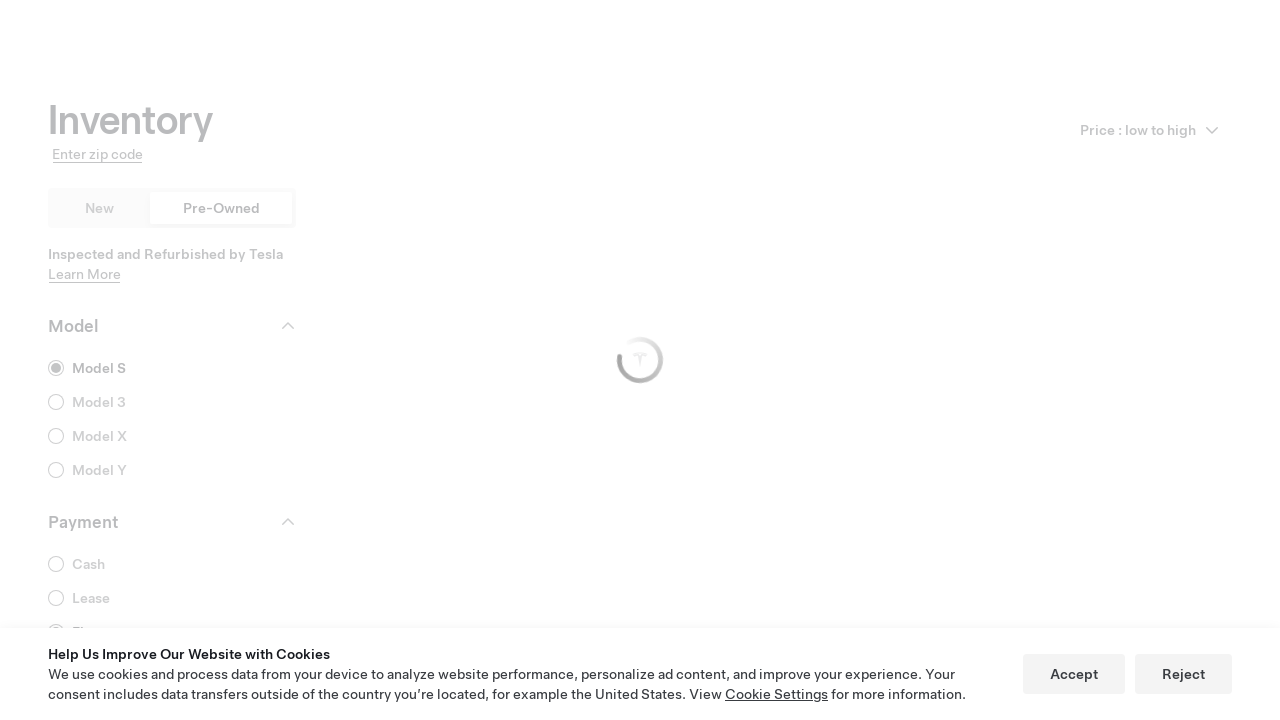

Scrolled to bottom of inventory page to load all vehicle listings
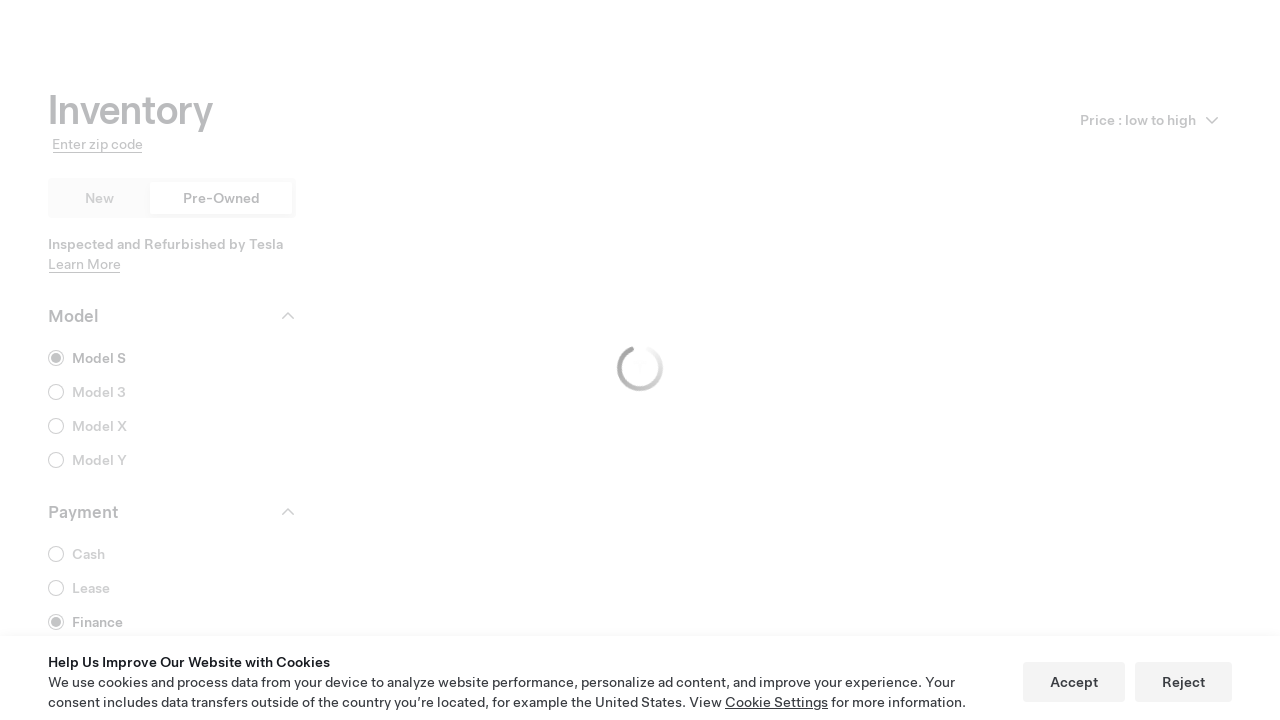

Waited for inventory article elements to load
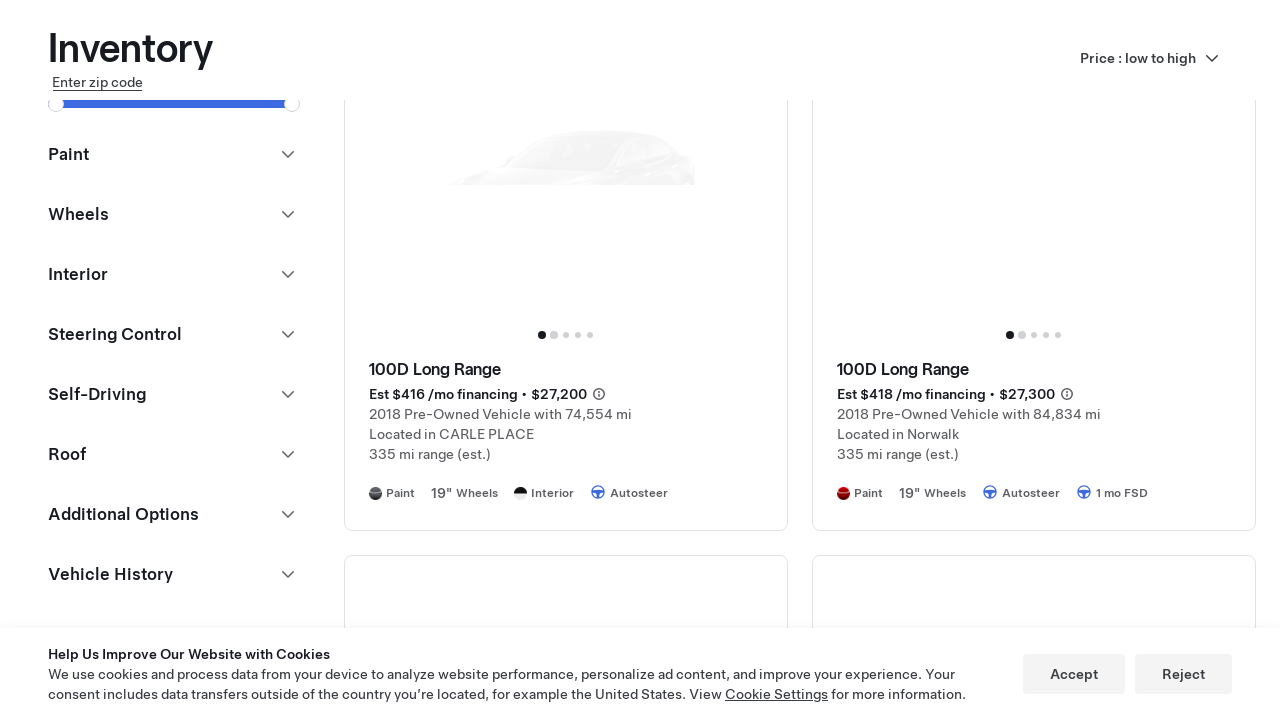

Waited for content to fully render
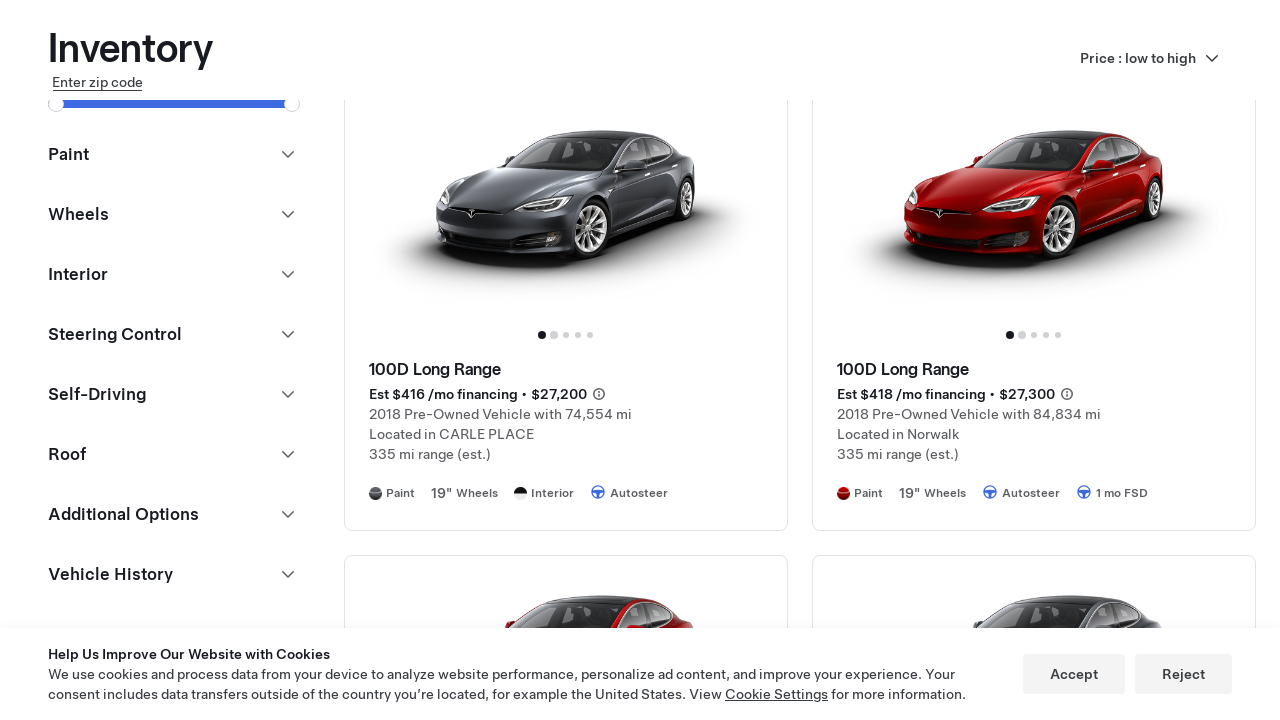

Found 49 vehicle listings on the page
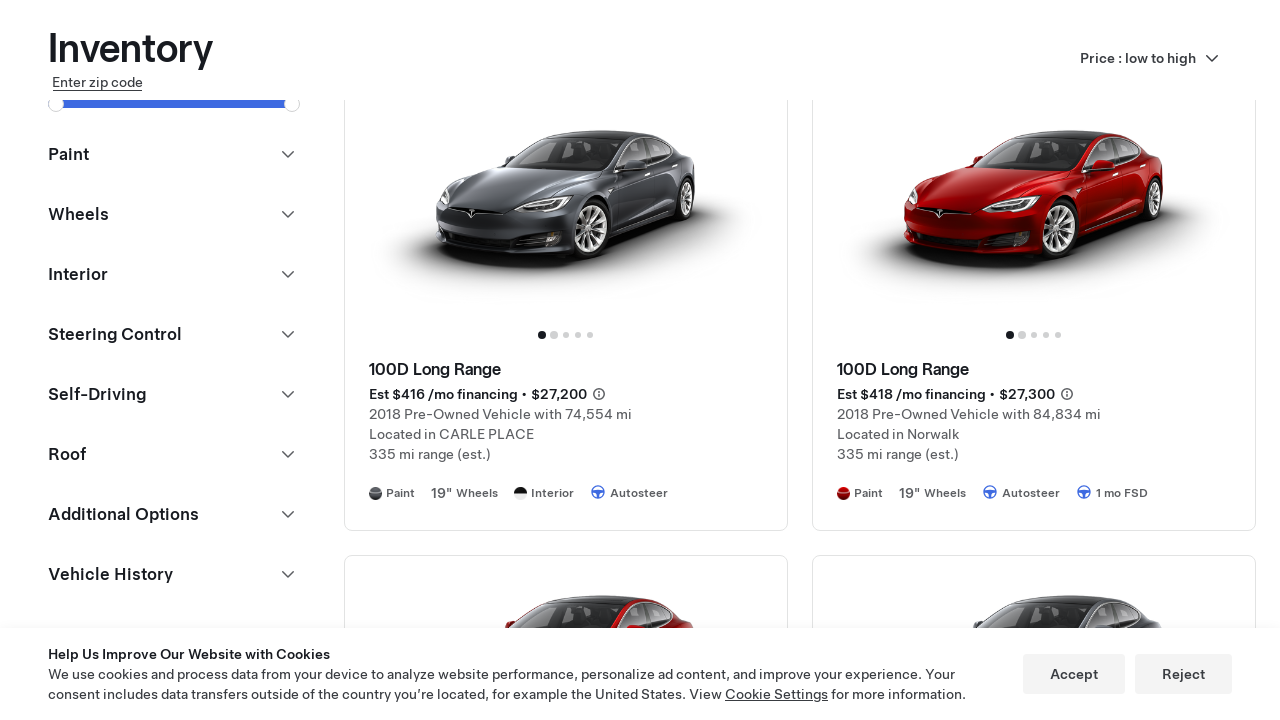

Scrolled first vehicle listing into view
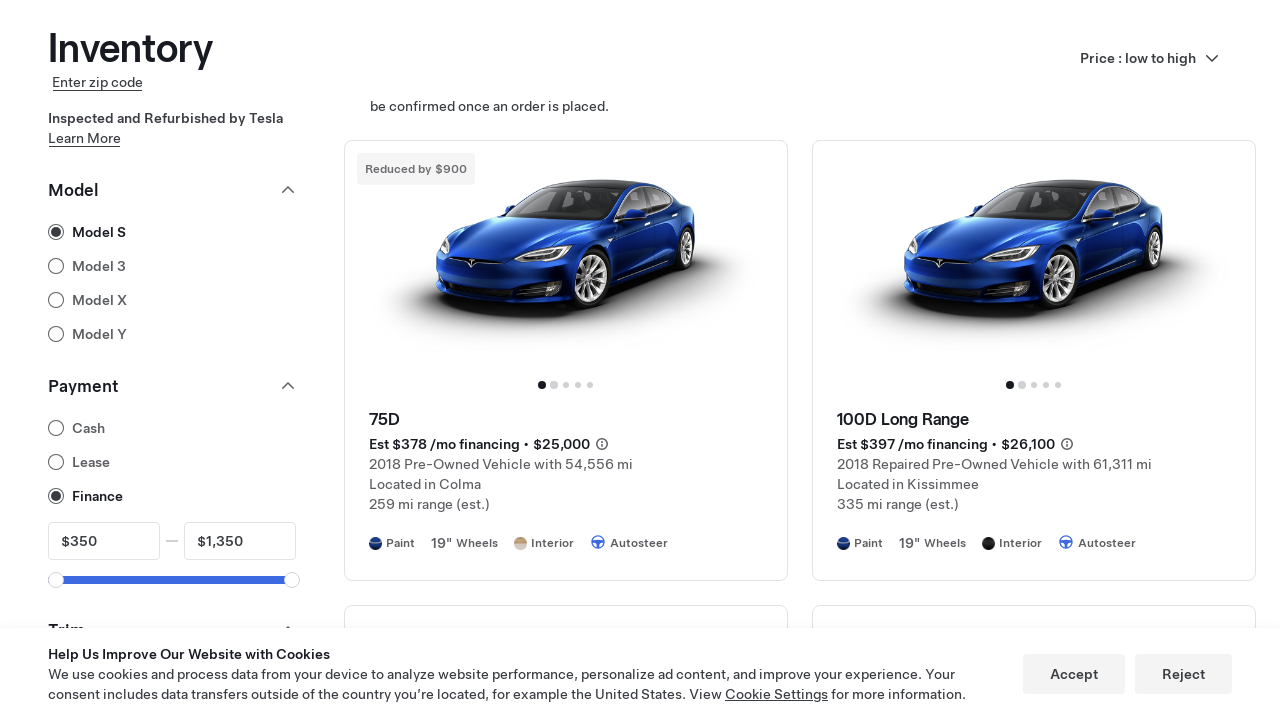

Located VIEW DETAILS button for first vehicle listing
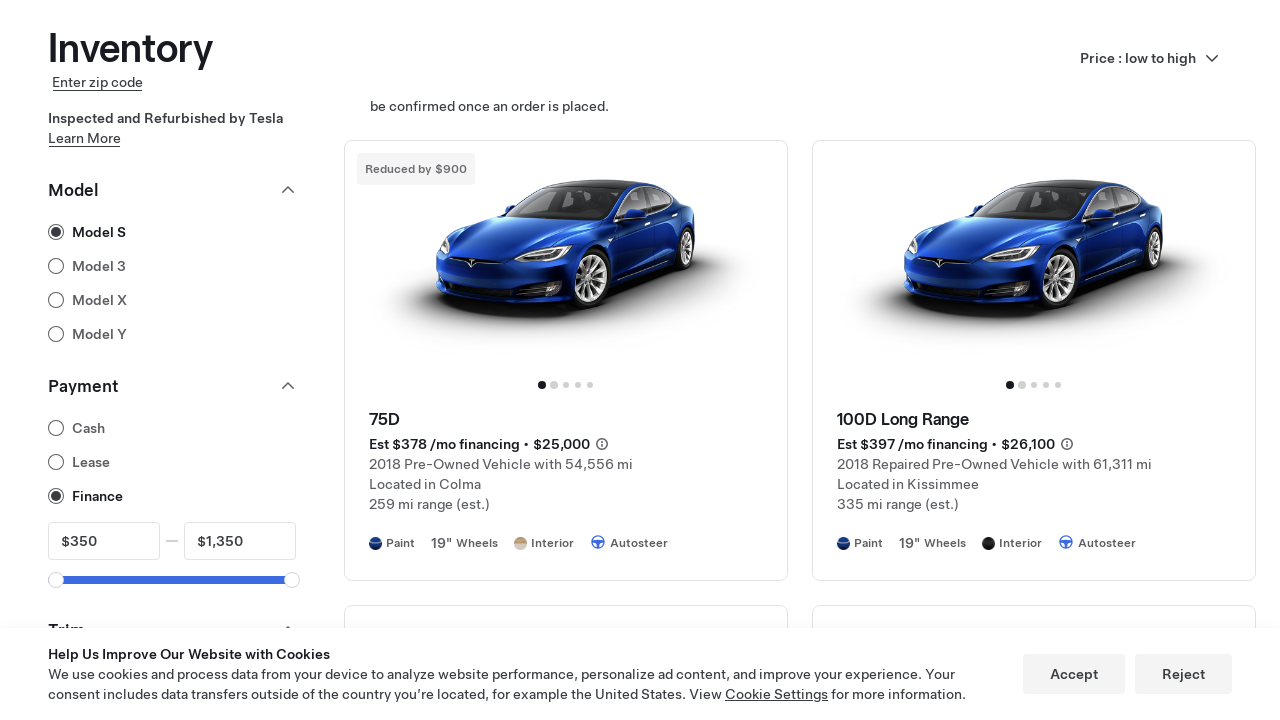

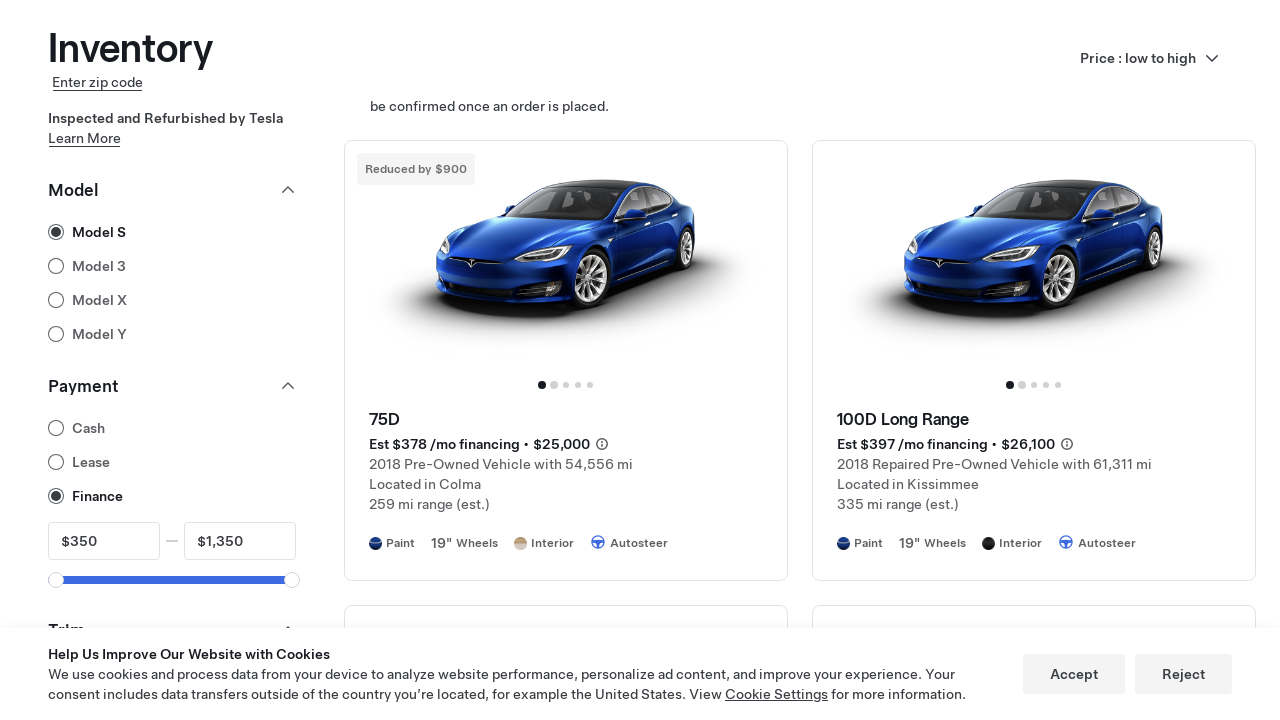